Tests that clicking the Email column header sorts the table alphabetically by email in ascending order

Starting URL: http://the-internet.herokuapp.com/tables

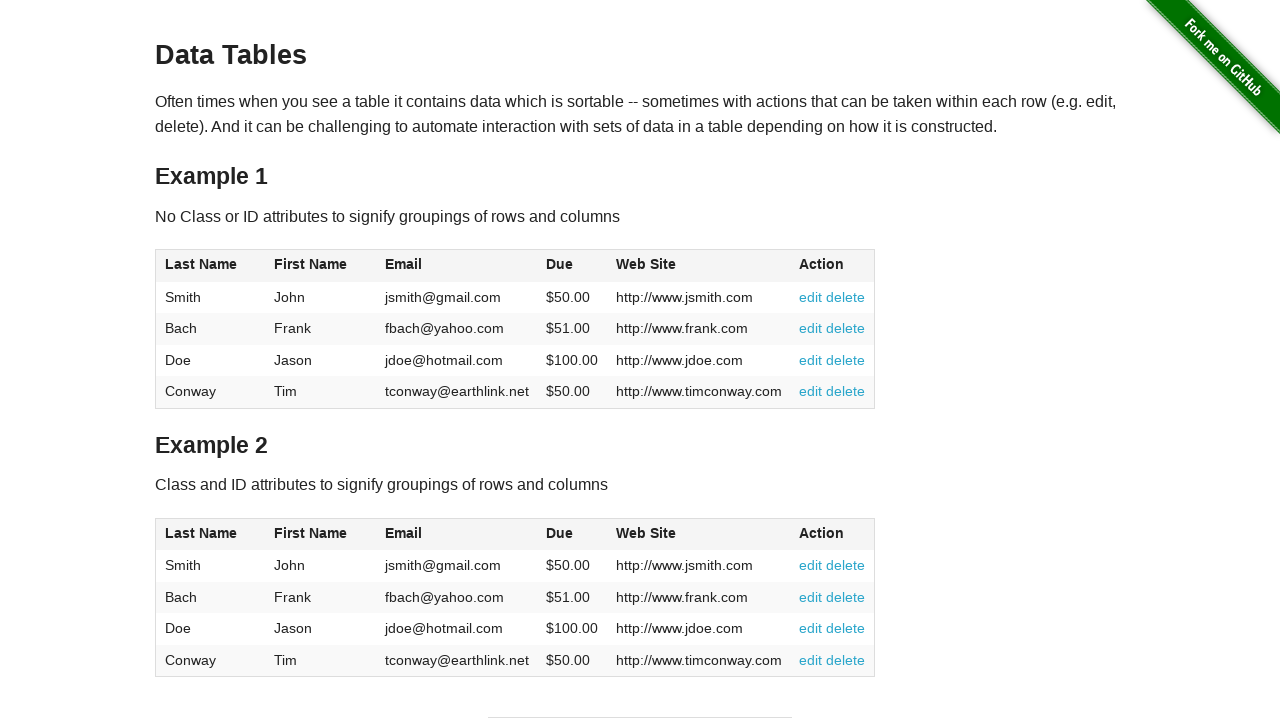

Clicked the Email column header (3rd column) to sort ascending at (457, 266) on #table1 thead tr th:nth-of-type(3)
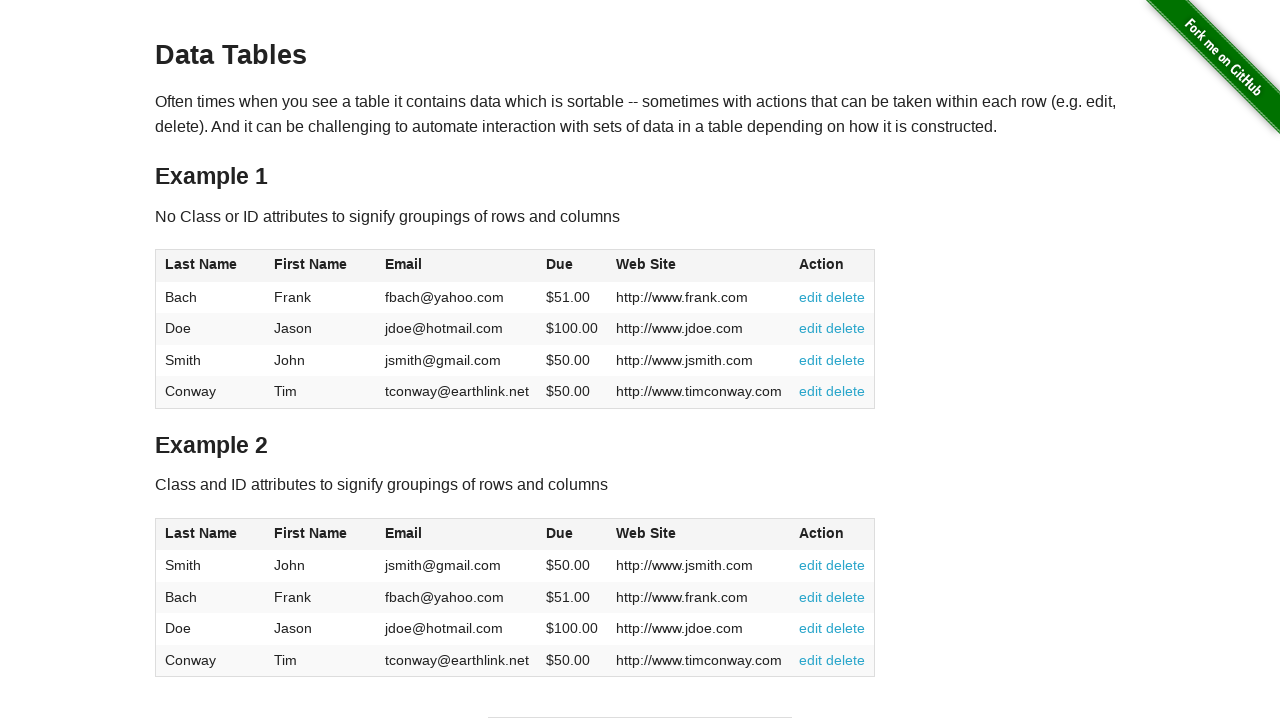

Table data loaded and Email column is visible
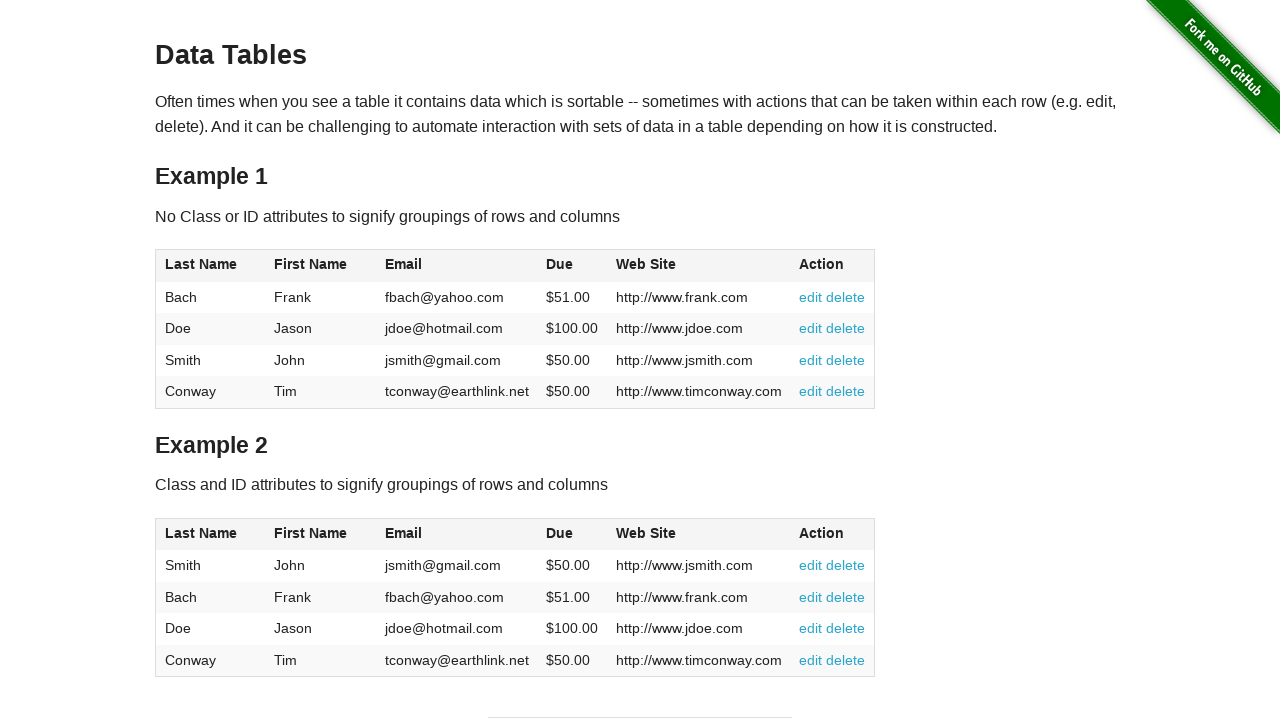

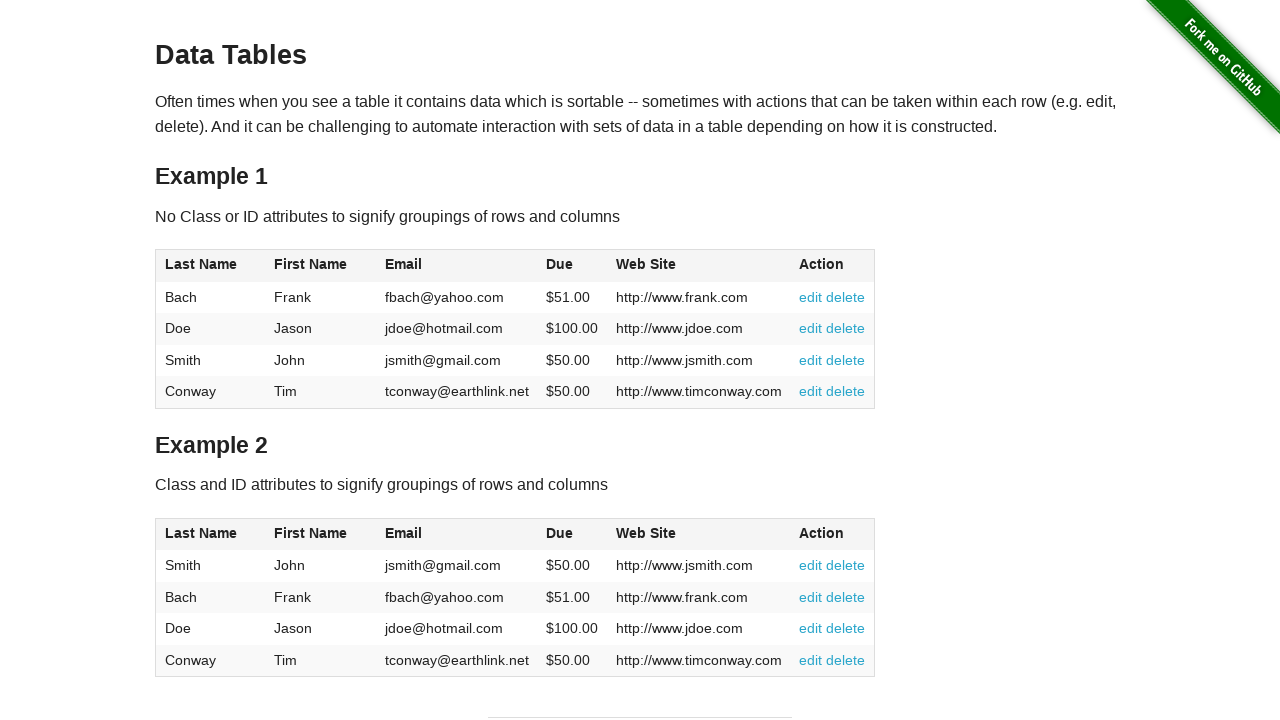